Tests that the number of flights displayed matches the count shown in the results summary by searching for Istanbul to Los Angeles flights.

Starting URL: https://flights-app.pages.dev/

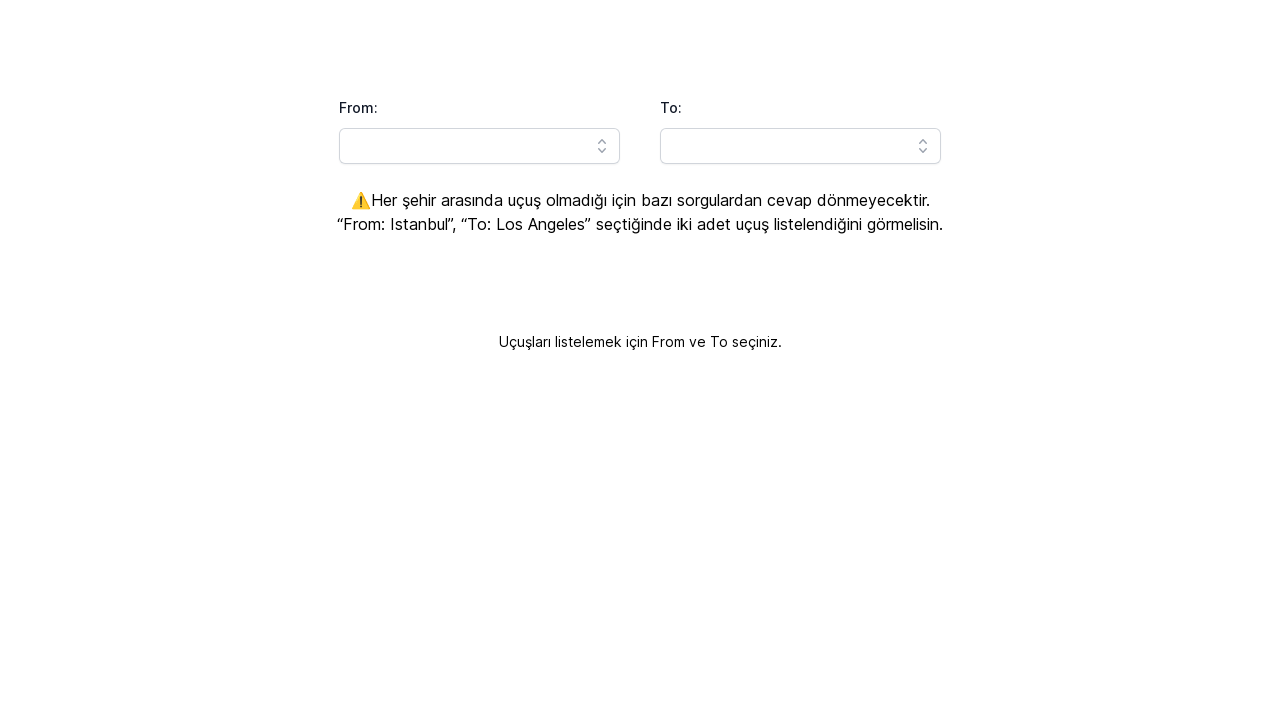

Filled origin city field with 'Istanbul' on [id="headlessui-combobox-input-:Rq9lla:"]
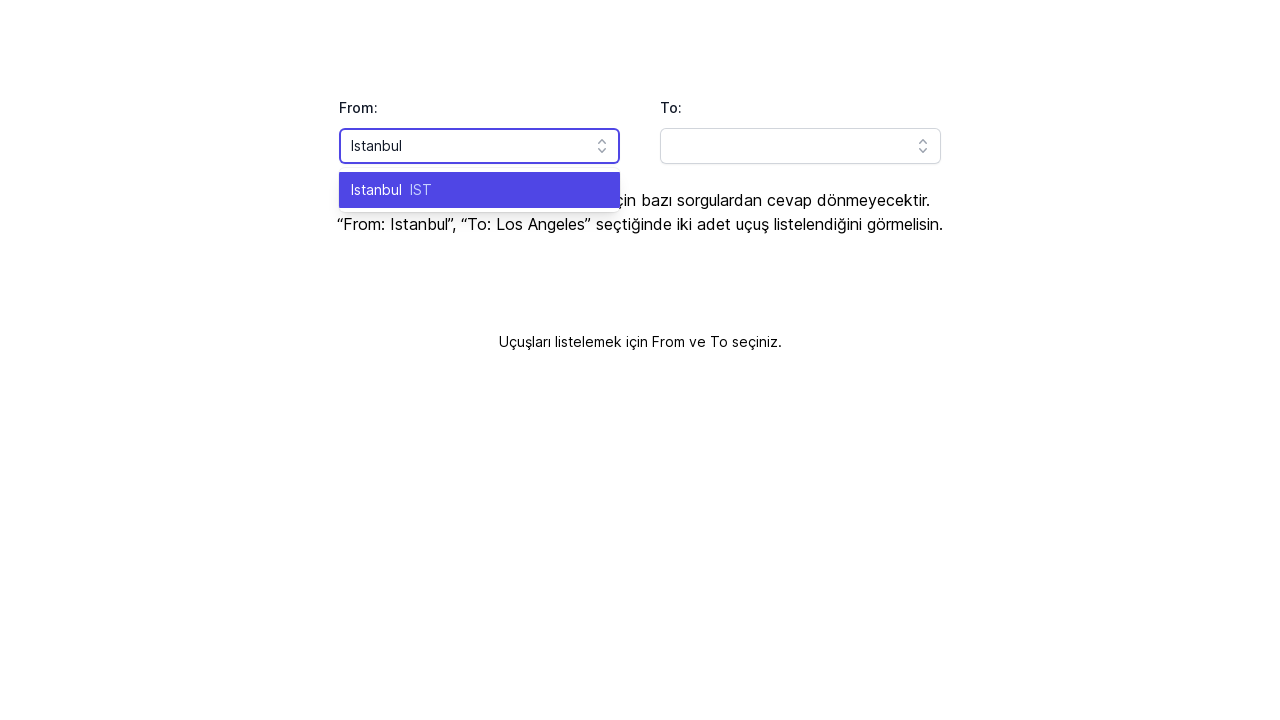

Clicked Istanbul option from dropdown at (376, 190) on text=Istanbul
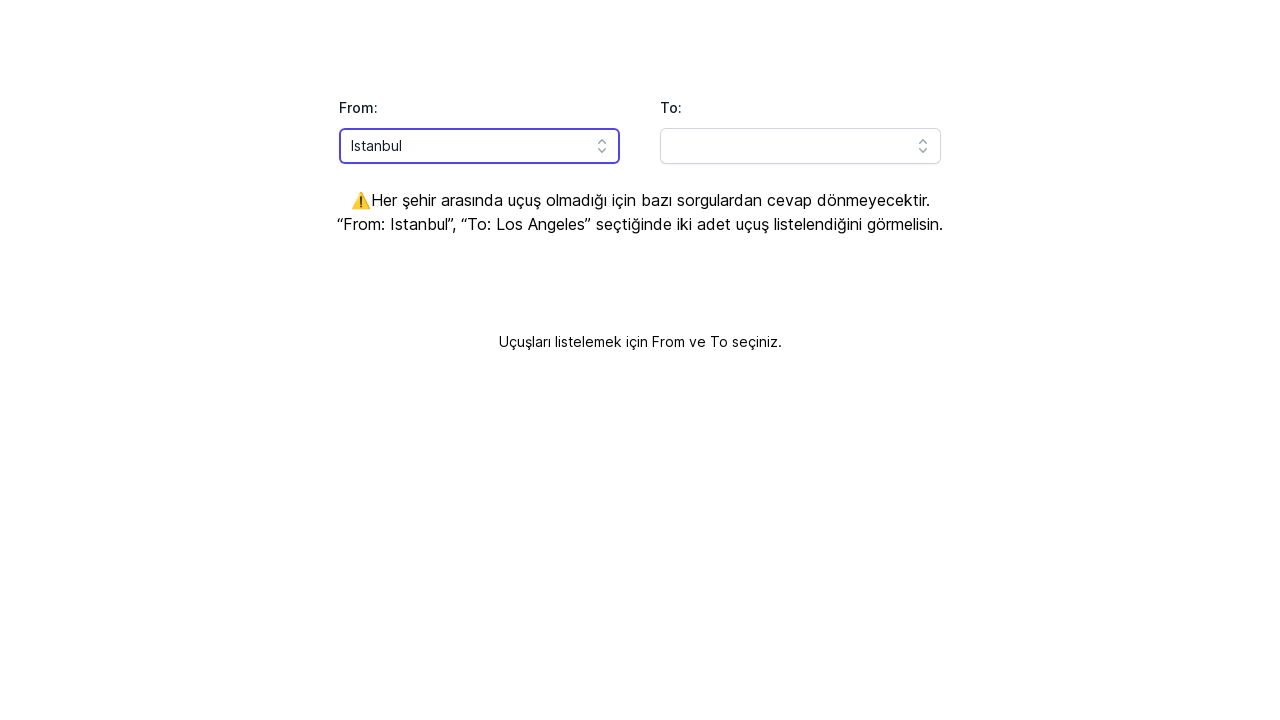

Filled destination city field with 'Los Angeles' on [id="headlessui-combobox-input-:Rqhlla:"]
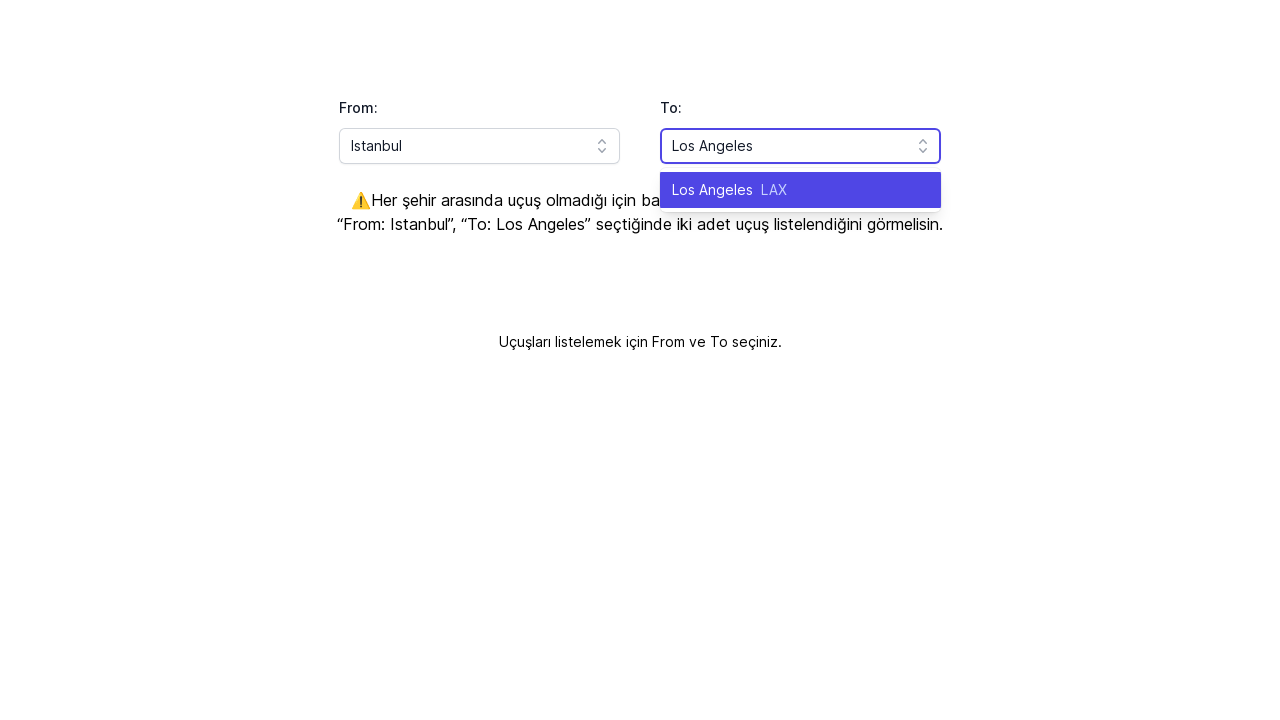

Clicked Los Angeles option from dropdown at (712, 190) on text=Los Angeles
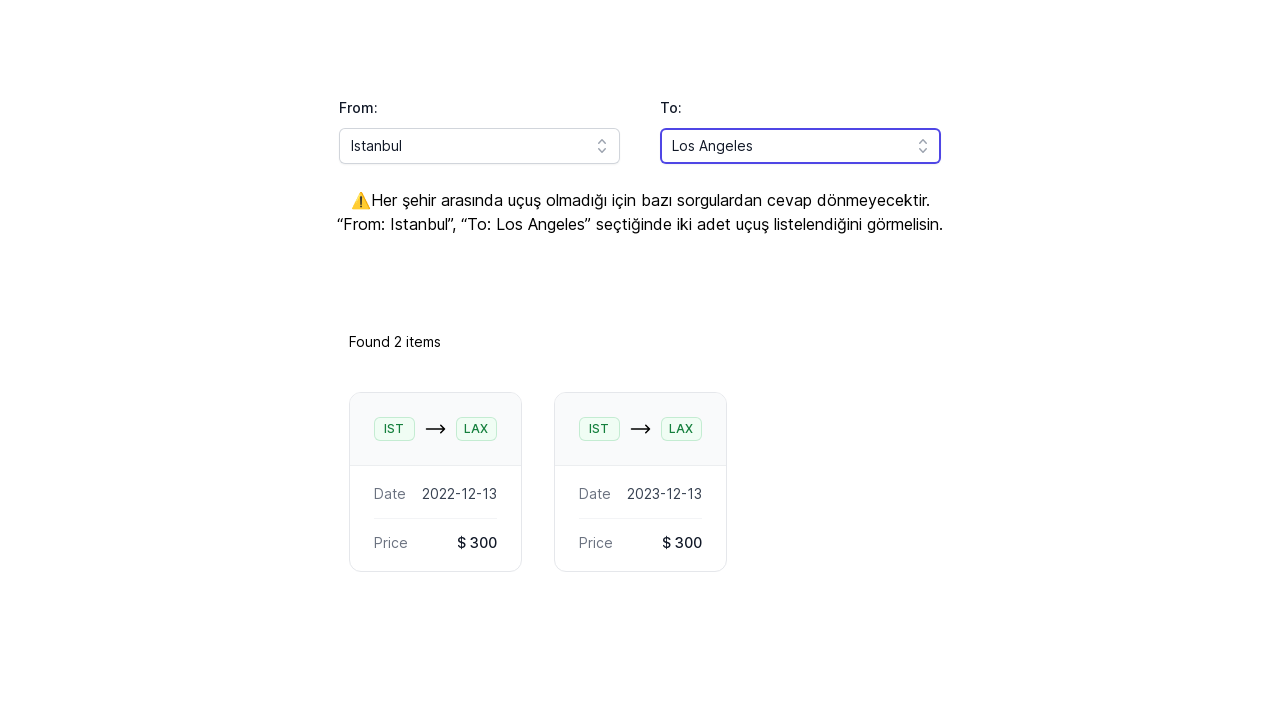

Results summary loaded
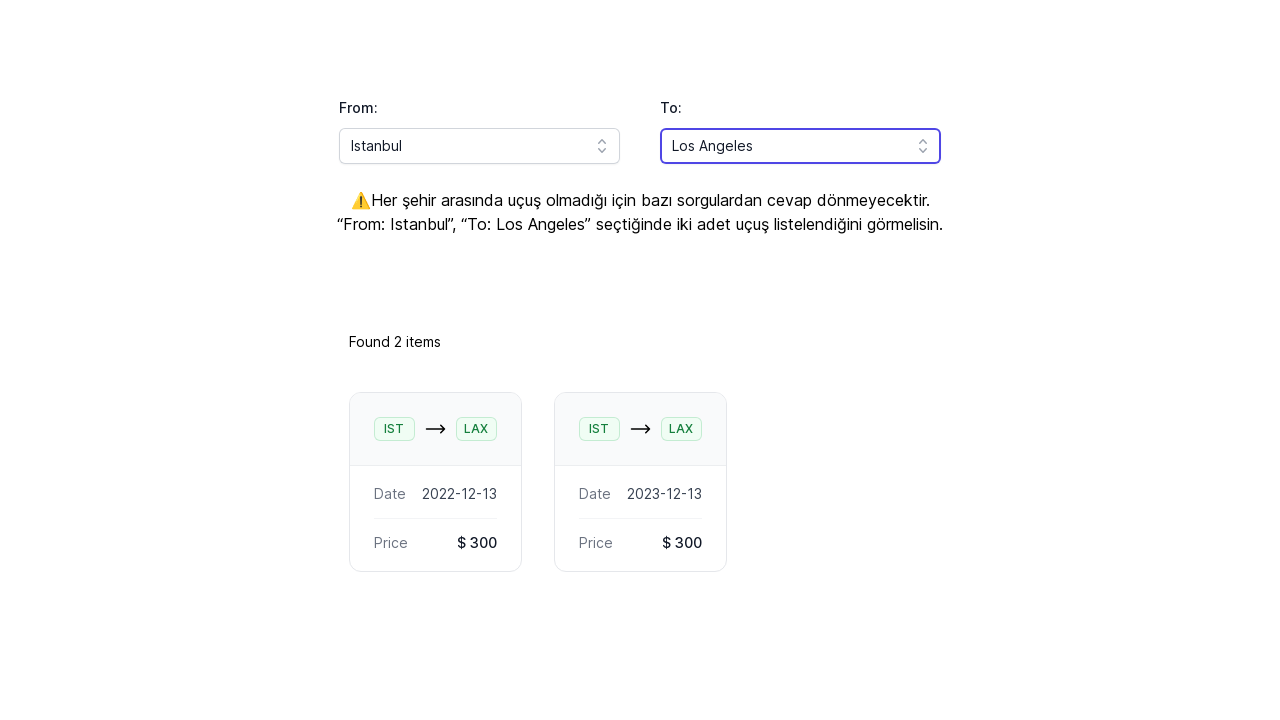

Retrieved results summary text
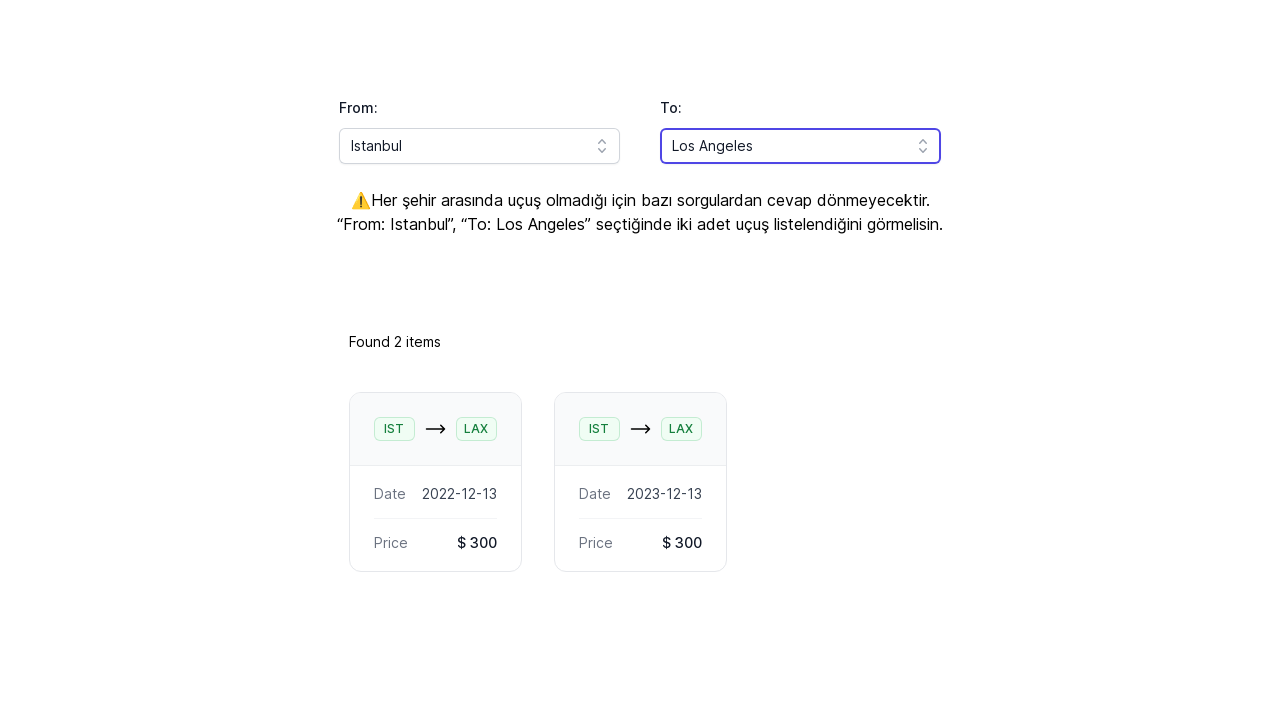

Parsed flight count from summary: 2
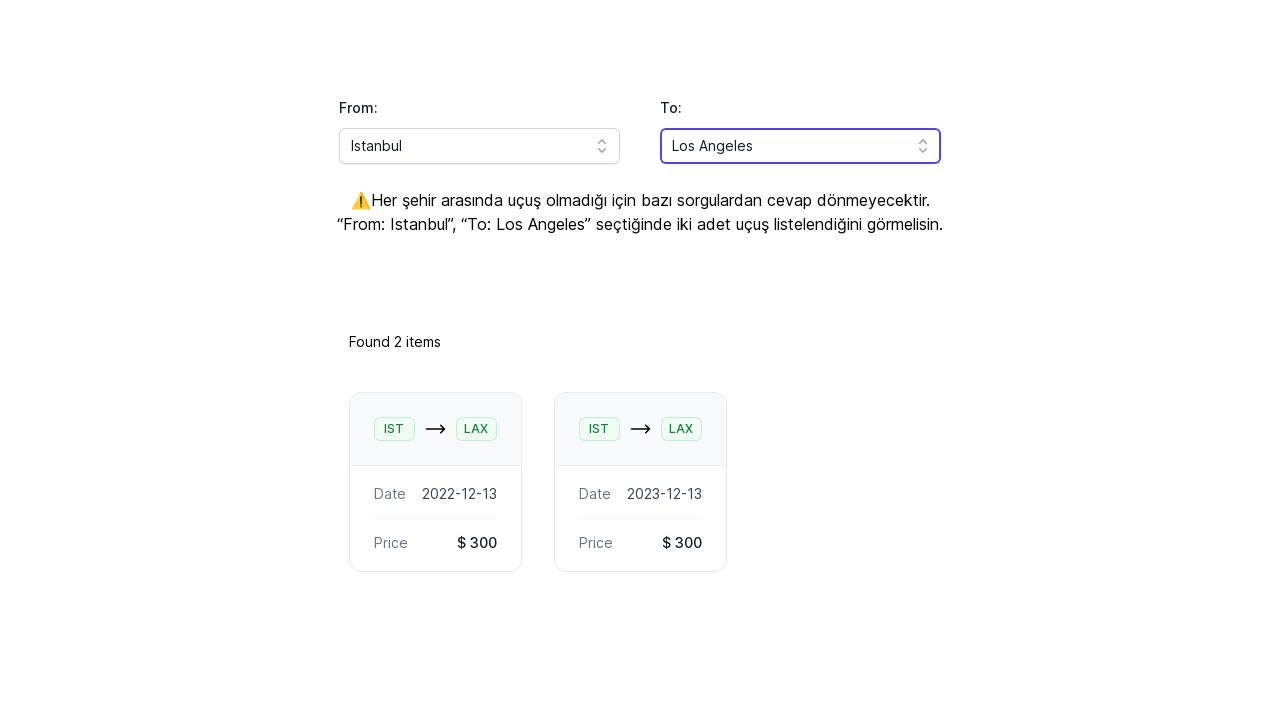

Flight grid container loaded
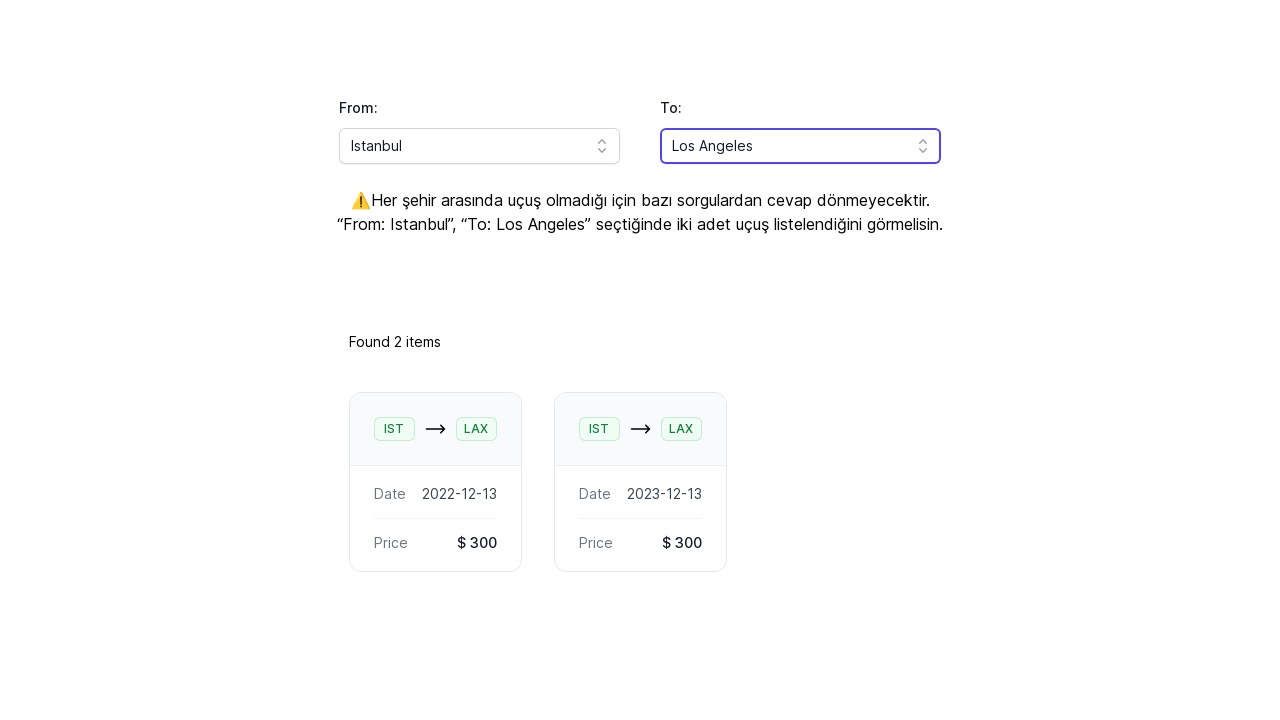

Located all flight items in the grid
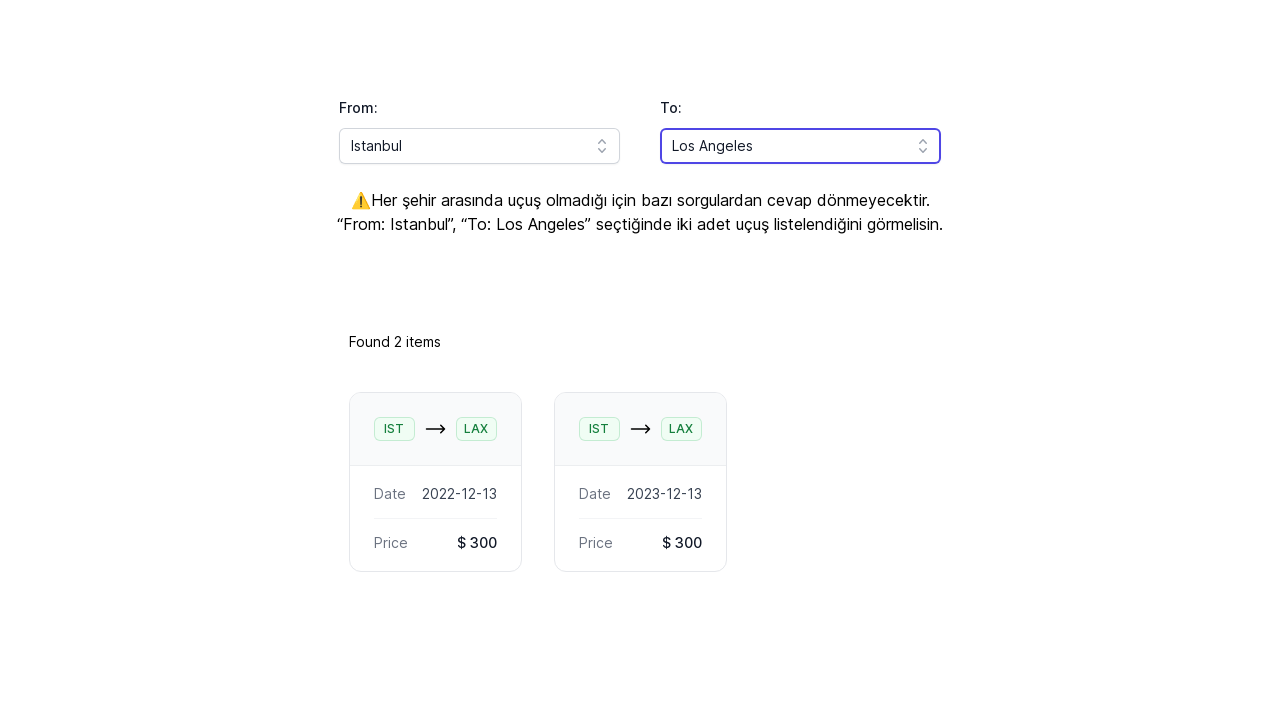

Counted displayed flights: 2
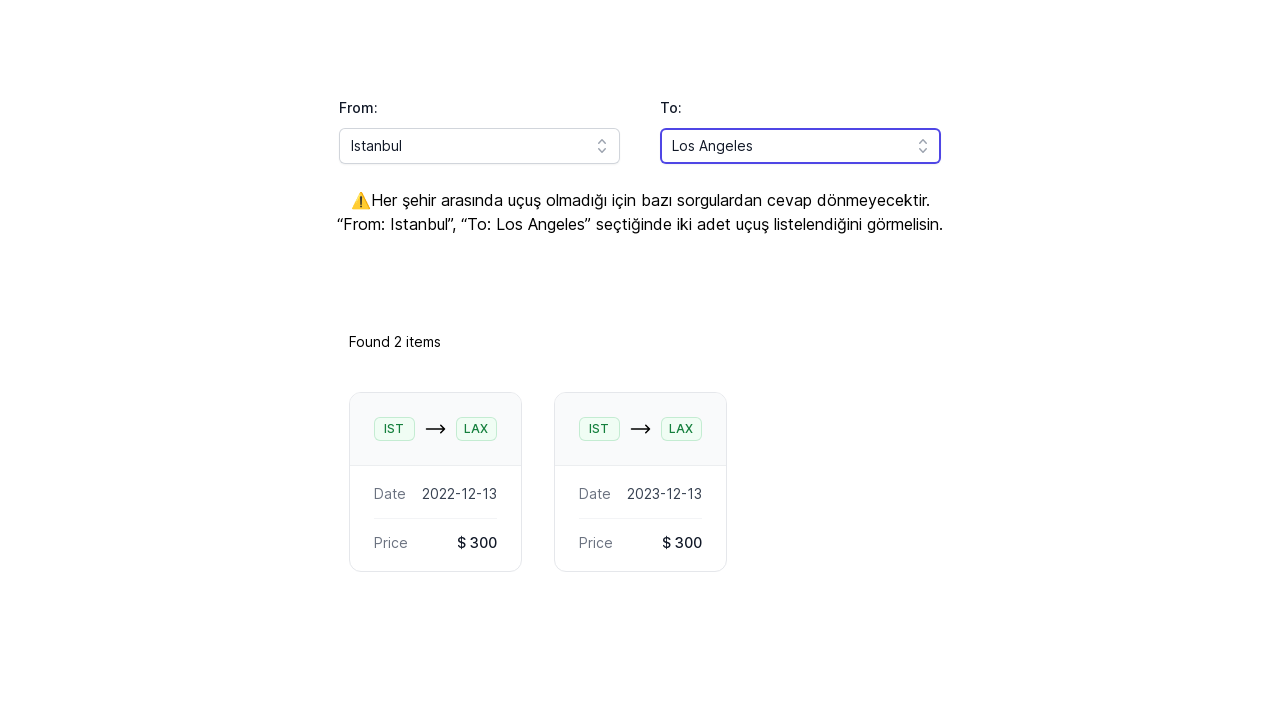

Assertion passed: displayed flights (2) matches summary count (2)
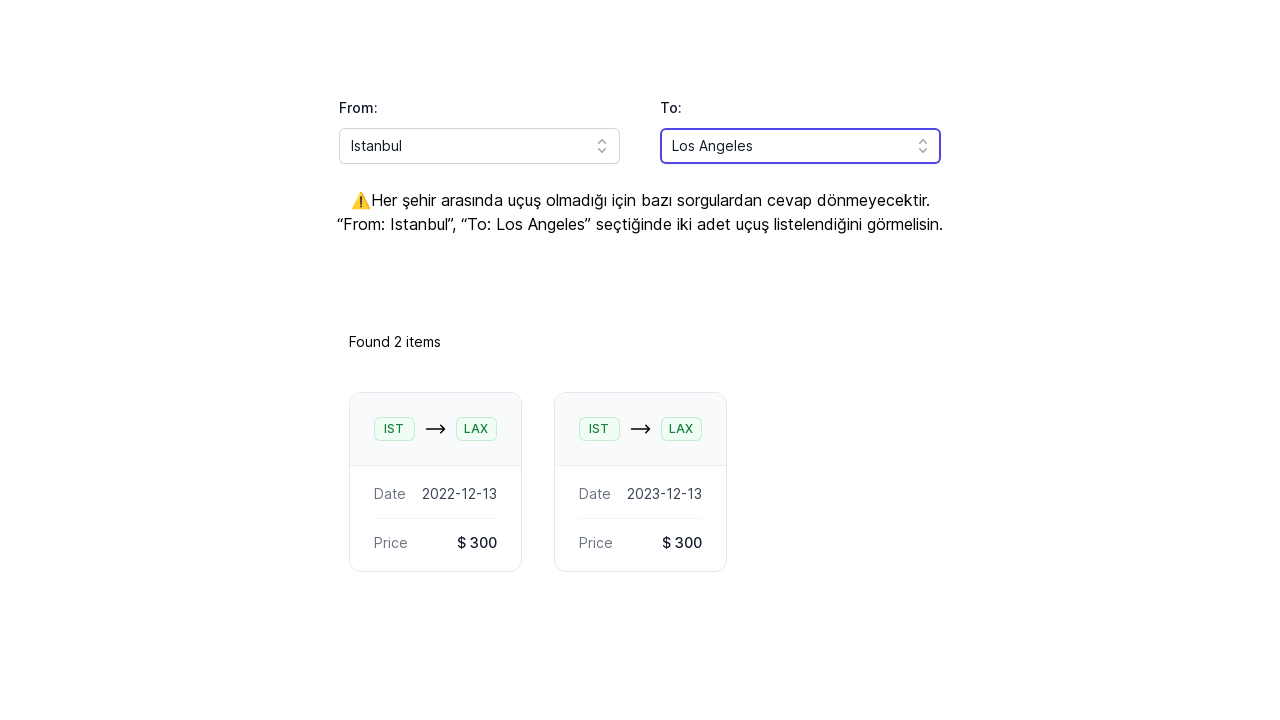

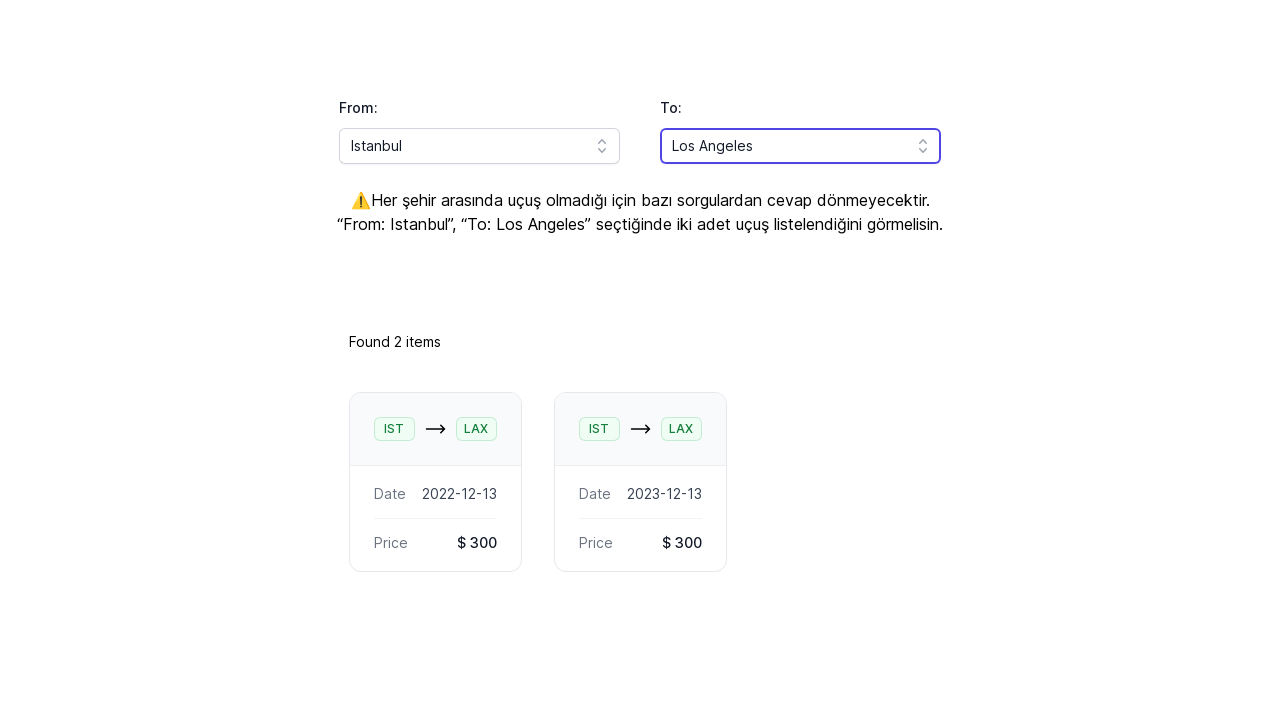